Navigates to Rediff homepage and retrieves the tooltip text of the Sign in link

Starting URL: https://www.rediff.com/

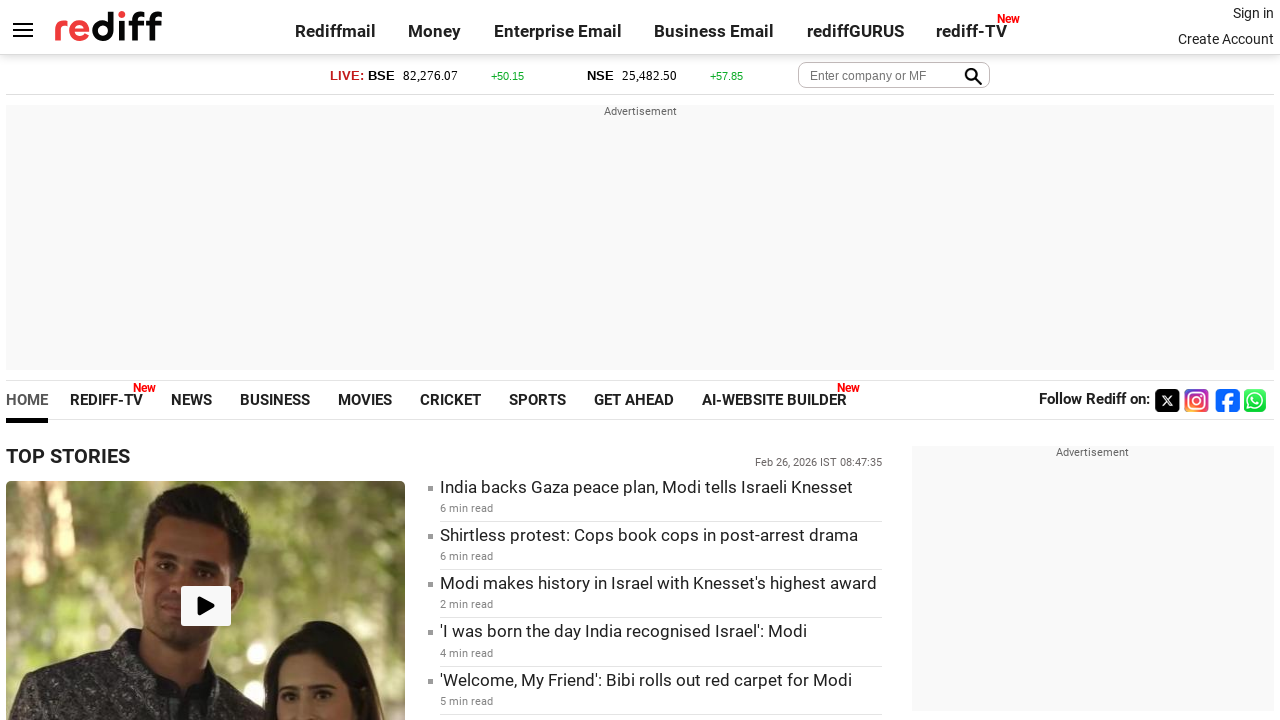

Navigated to Rediff homepage
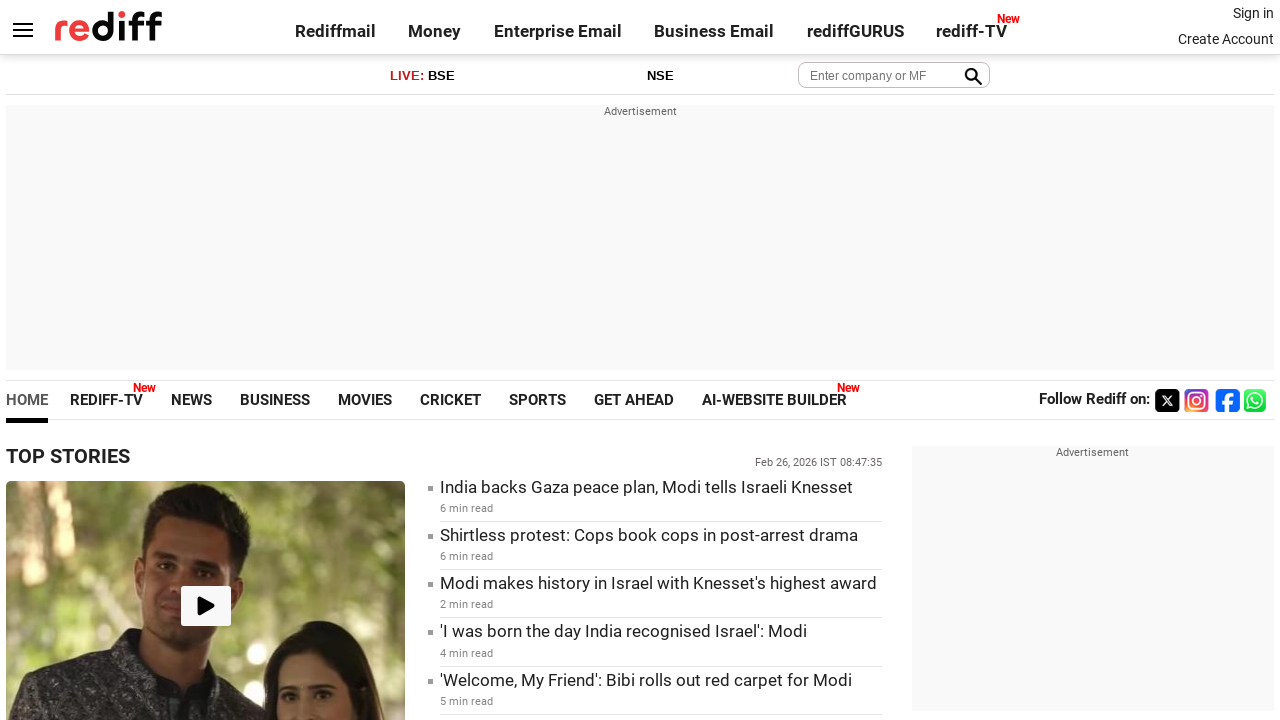

Located the Sign in link element
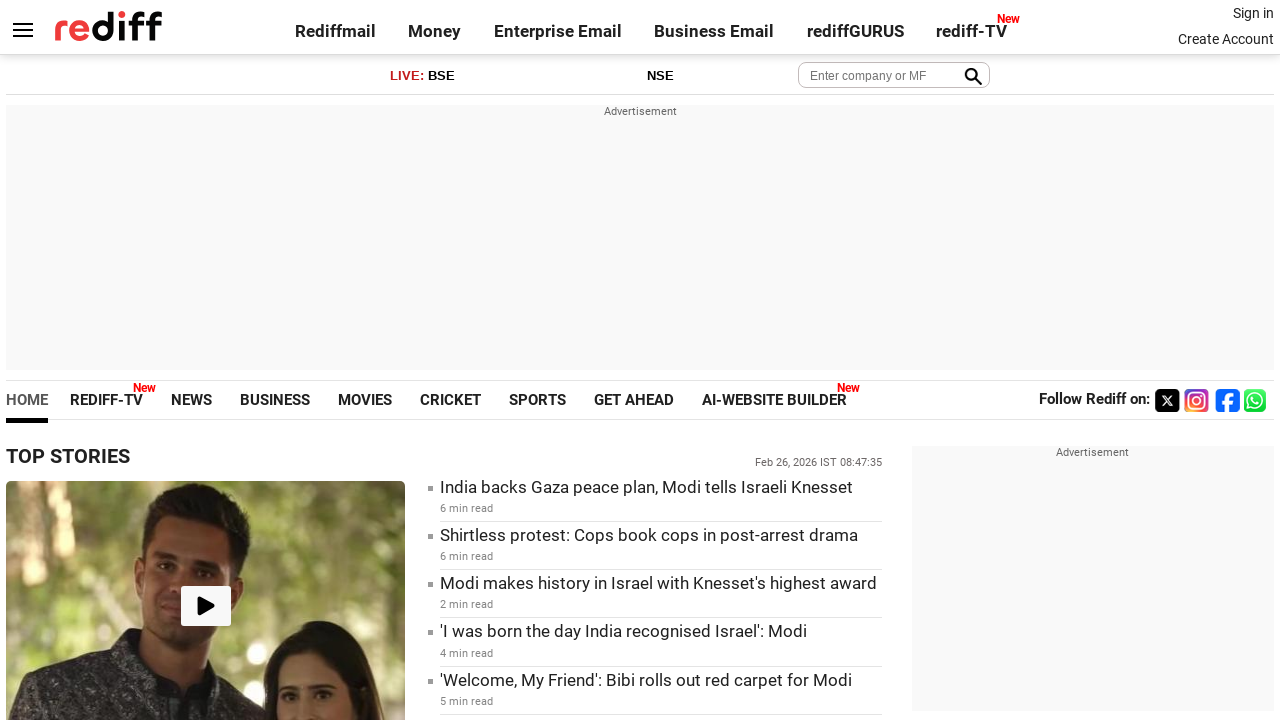

Retrieved tooltip text from Sign in link: 'Already a user? Sign in'
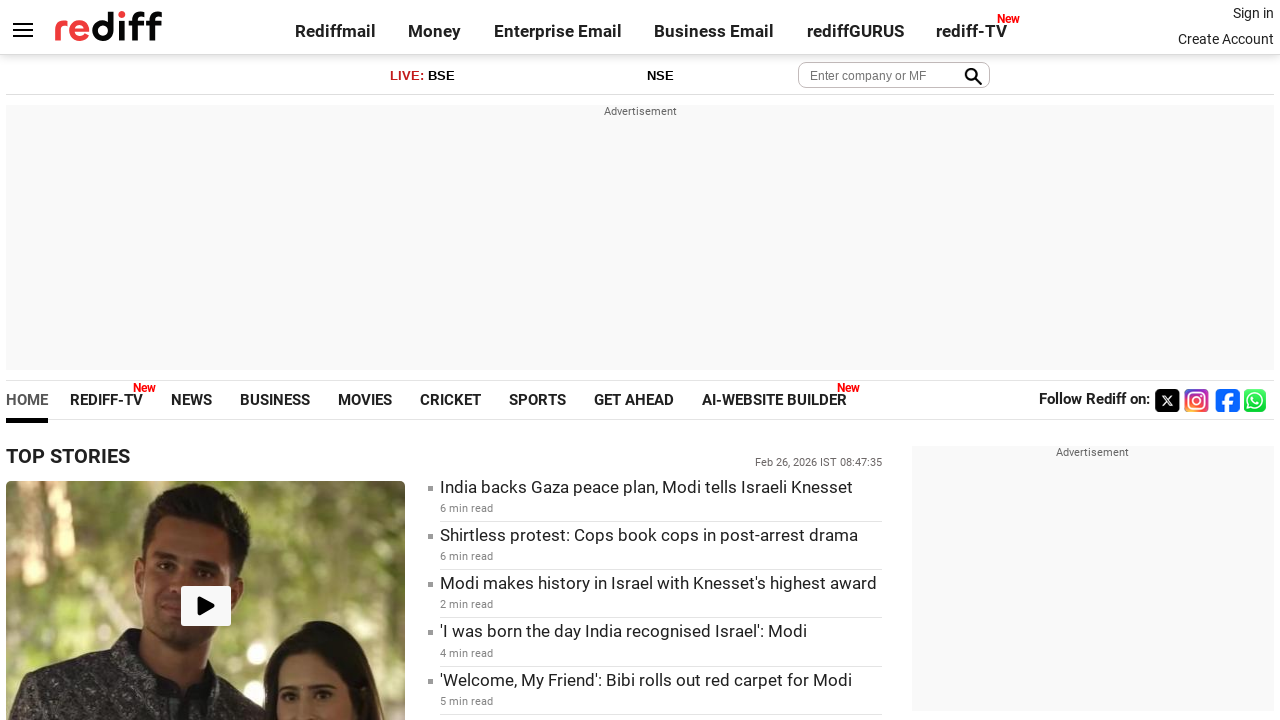

Verified that Sign in link is visible
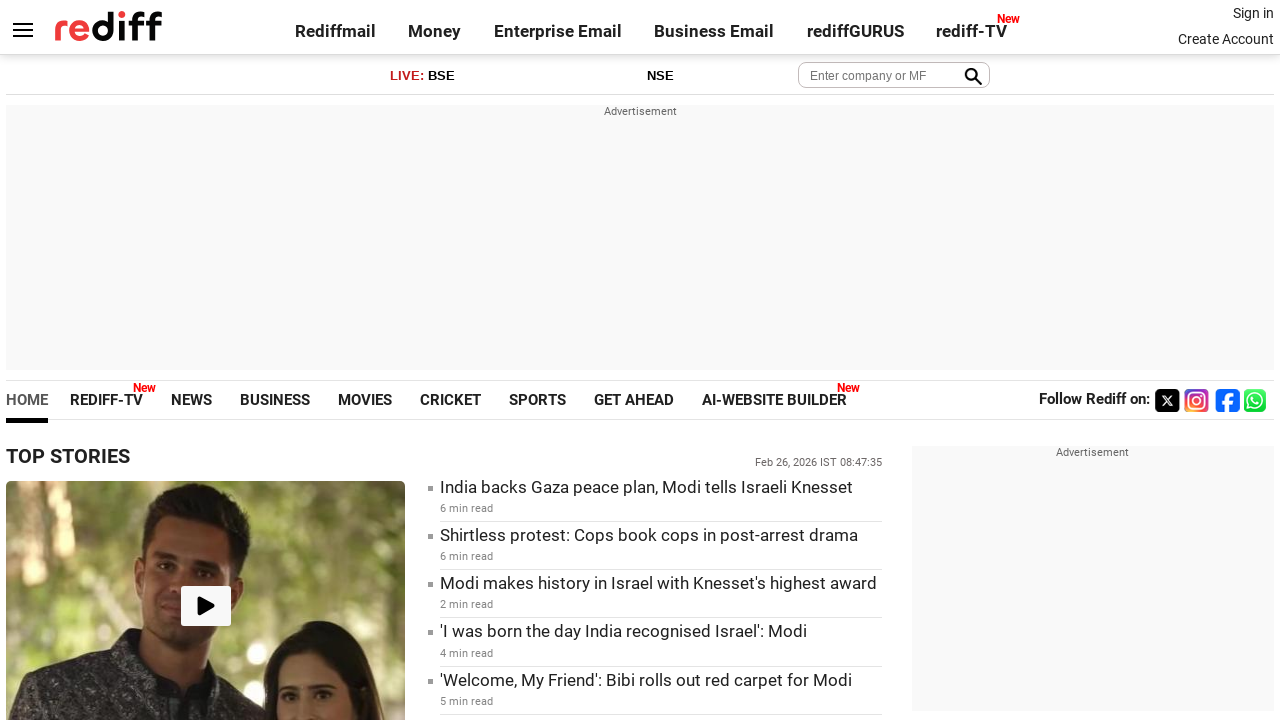

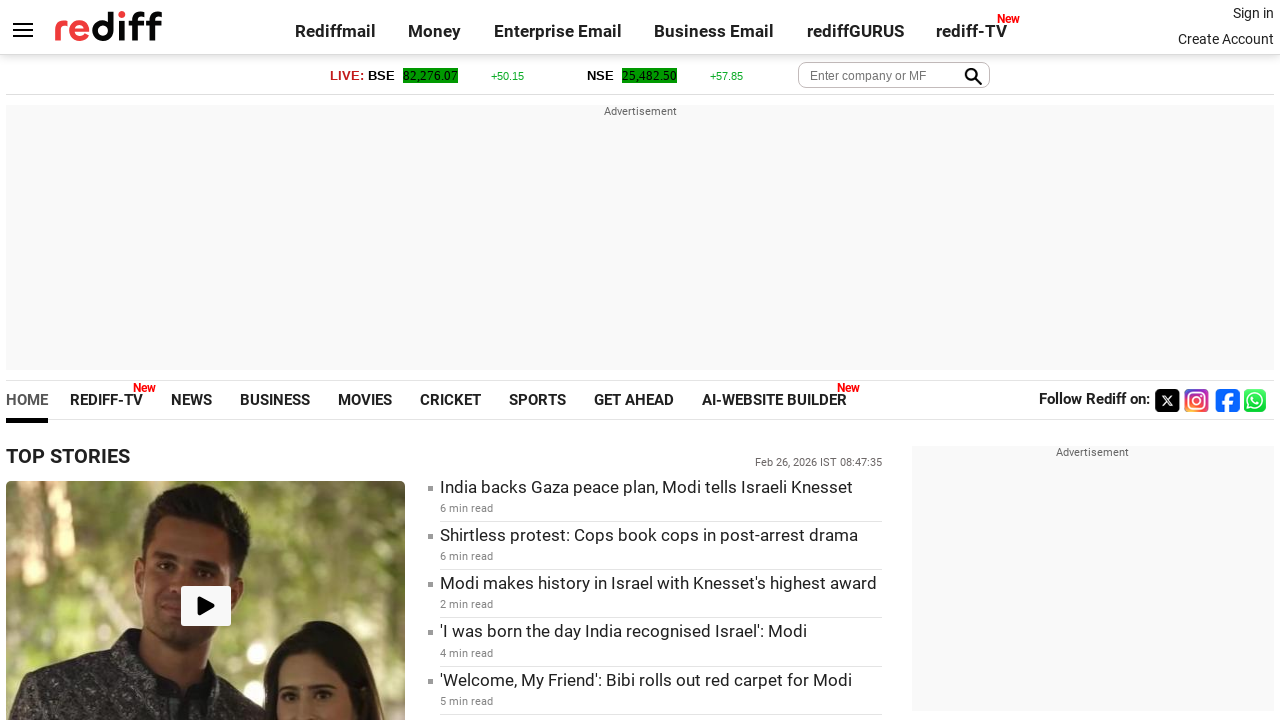